Tests an explicit wait scenario by waiting for a price to update to $100, clicking a book button, calculating an answer based on a displayed value using a logarithmic formula, and submitting the result.

Starting URL: http://suninjuly.github.io/explicit_wait2.html

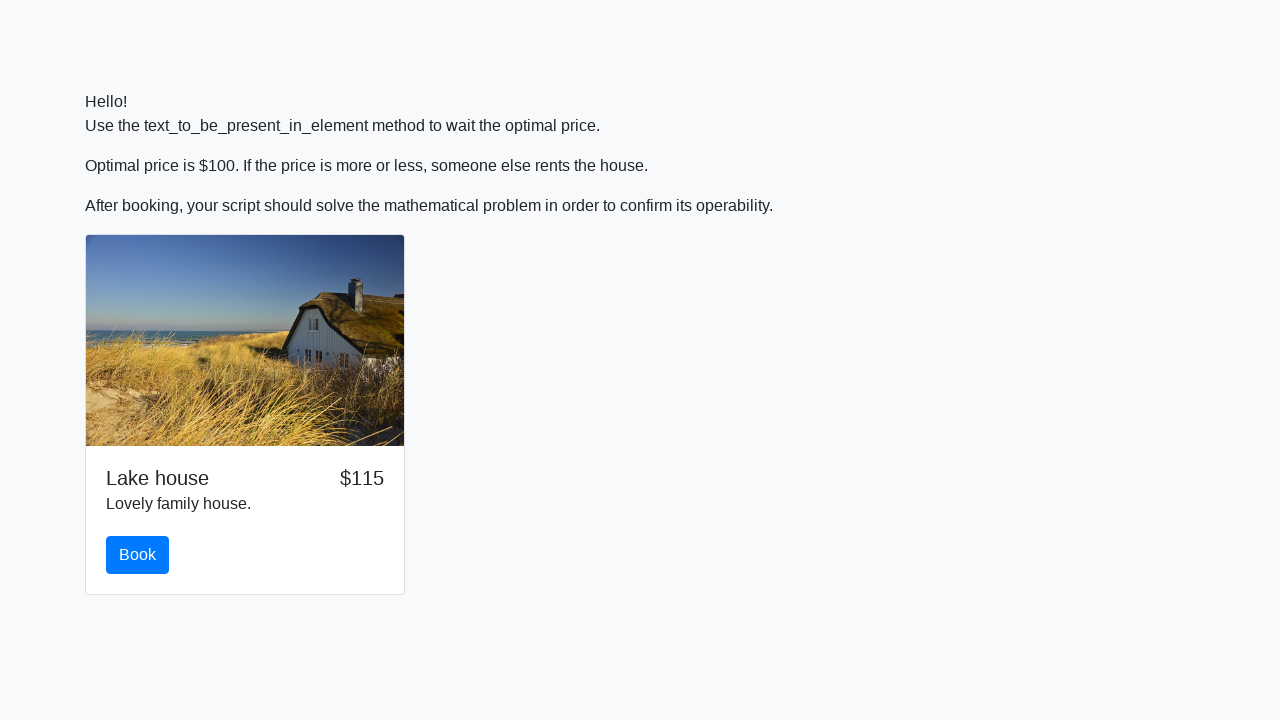

Waited for price to update to $100
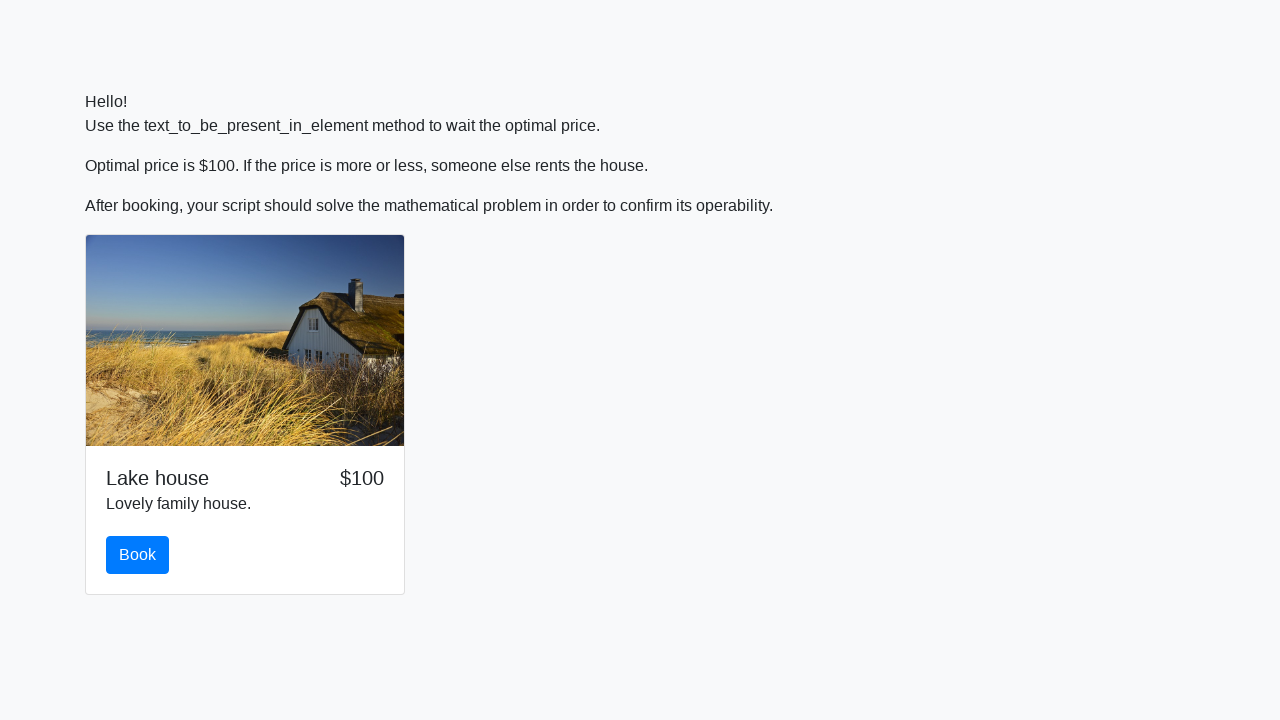

Clicked the book button at (138, 555) on #book
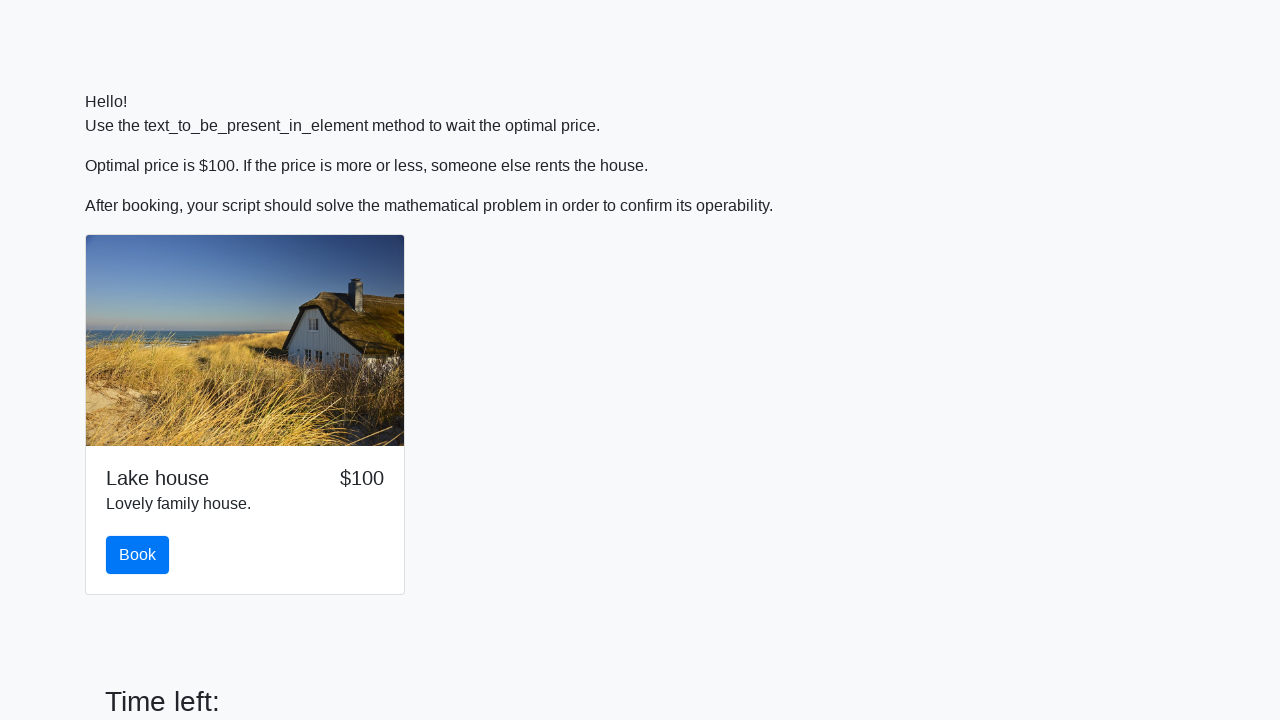

Retrieved input value from #input_value element
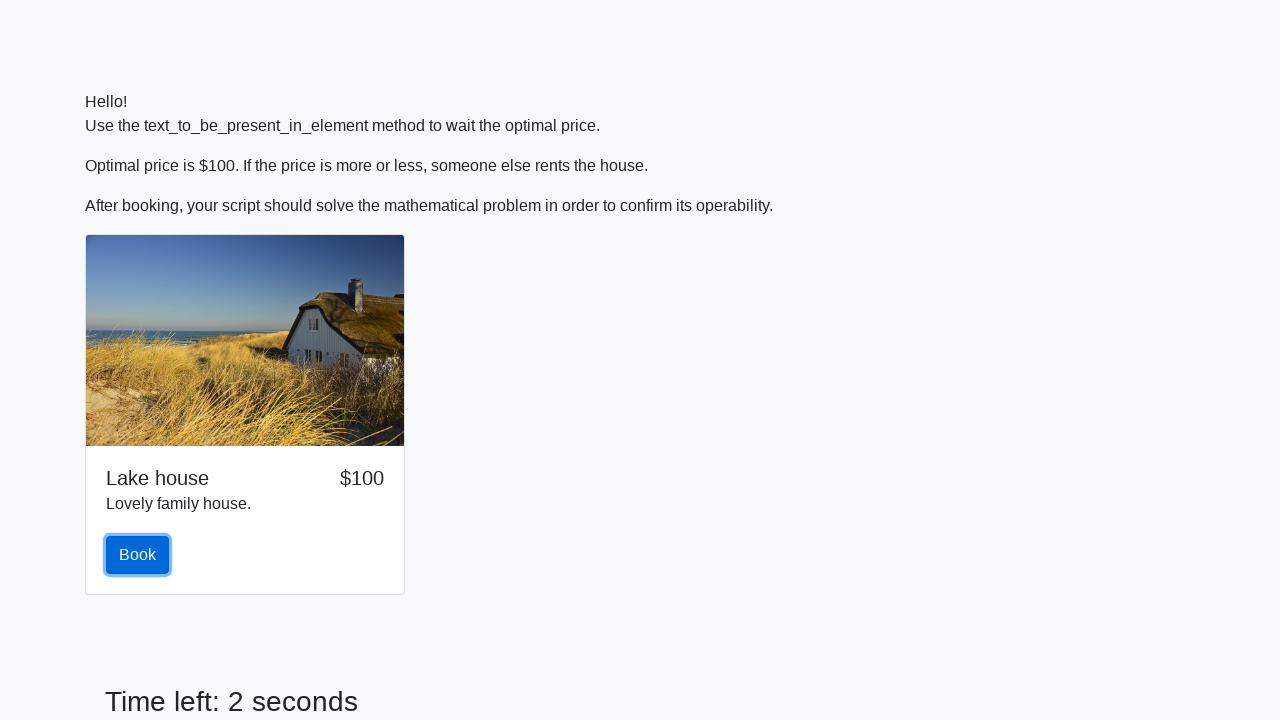

Parsed input value as integer: 513
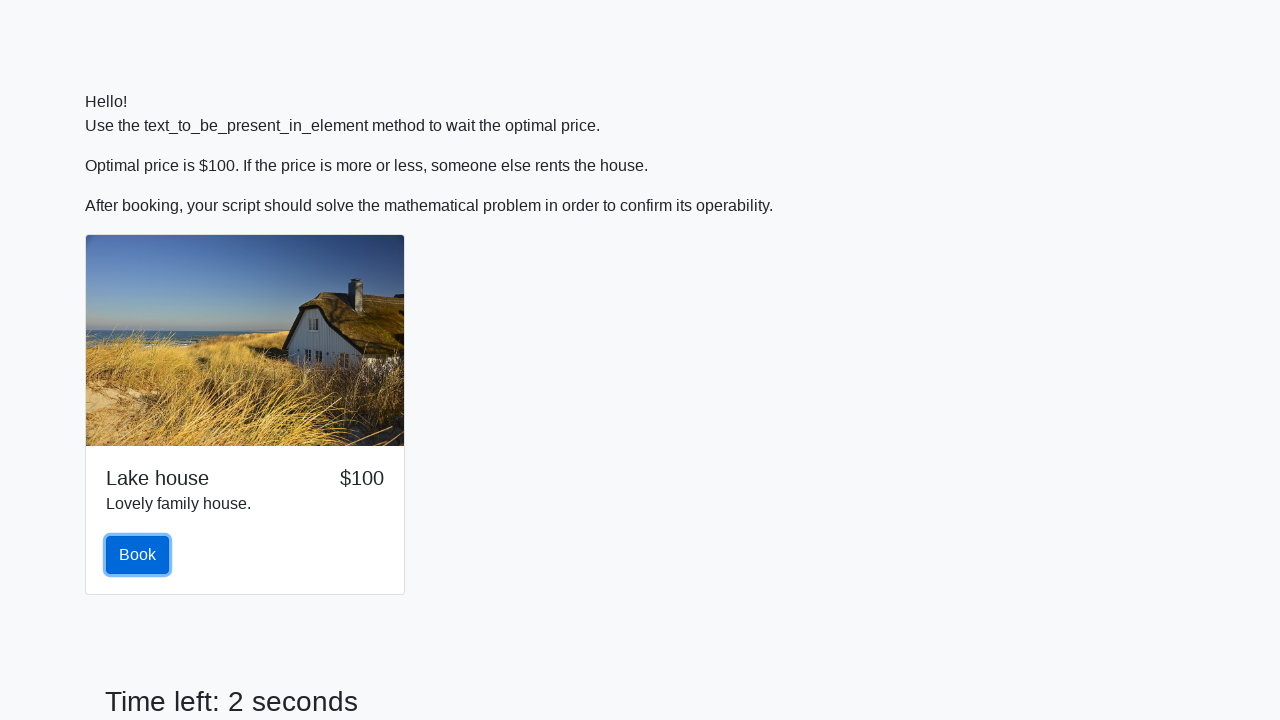

Calculated answer using logarithmic formula: 2.25655248353269
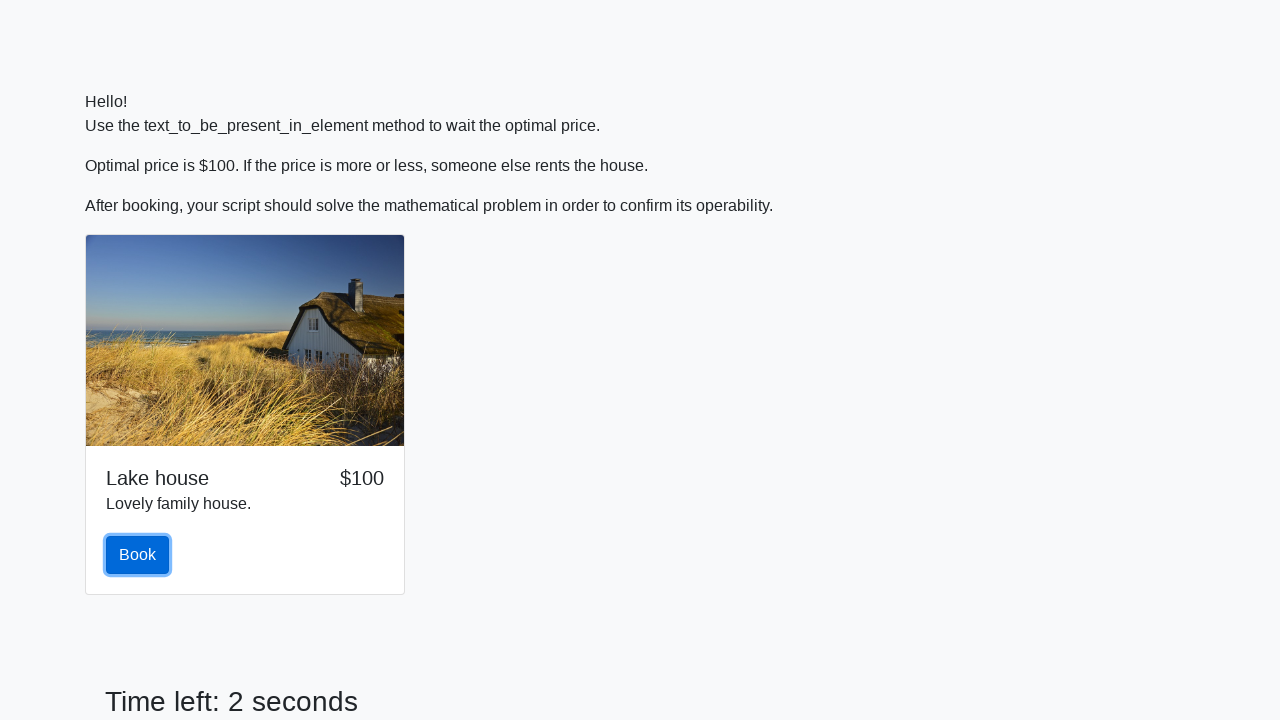

Filled answer field with calculated value on #answer
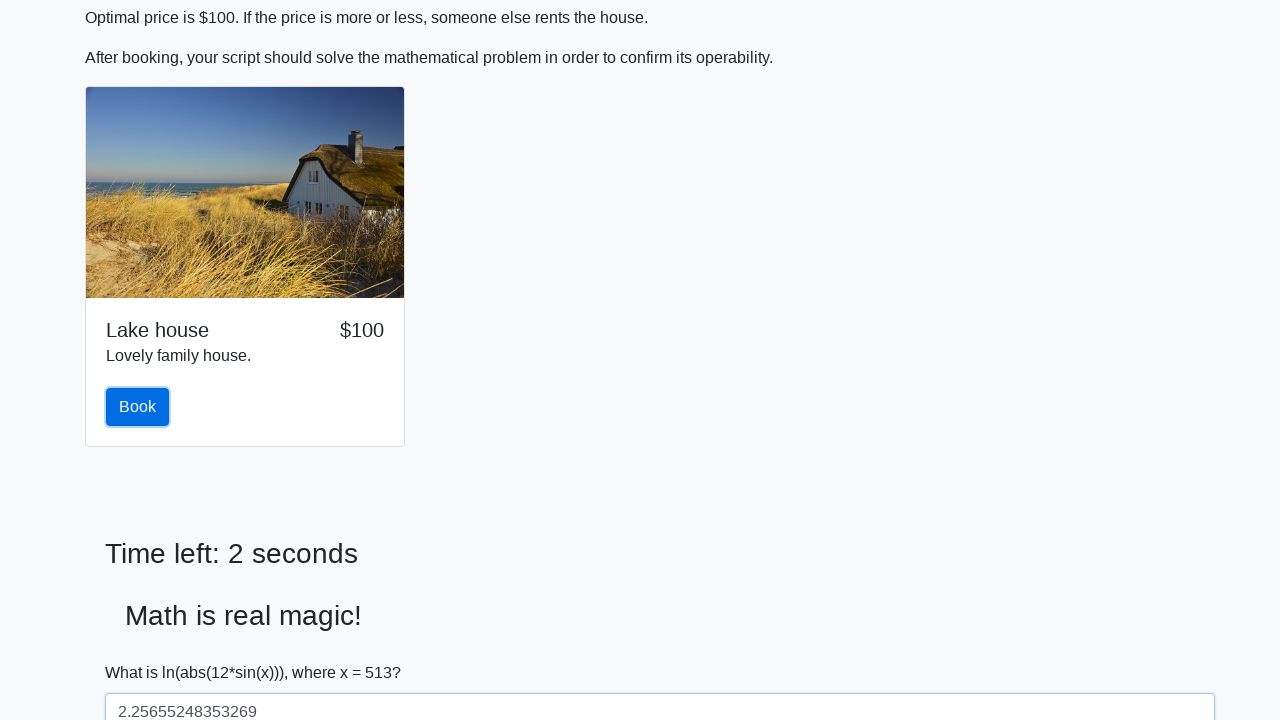

Clicked the solve button to submit answer at (143, 651) on #solve
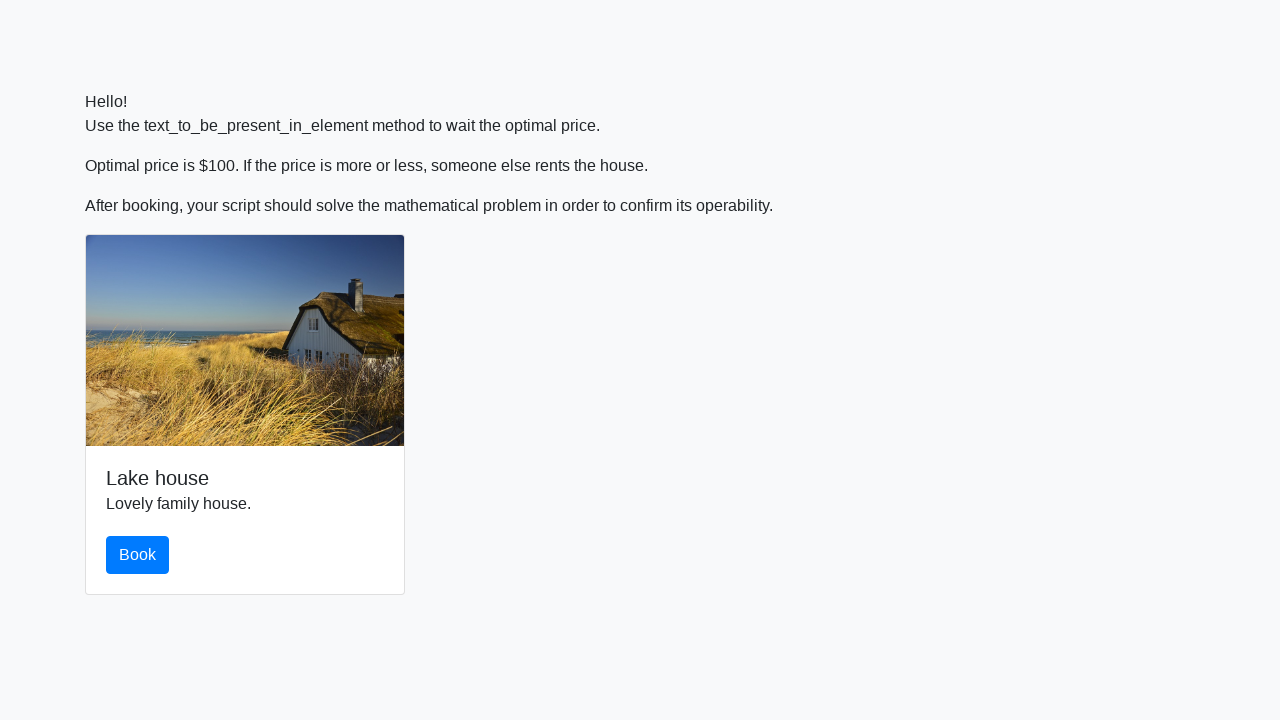

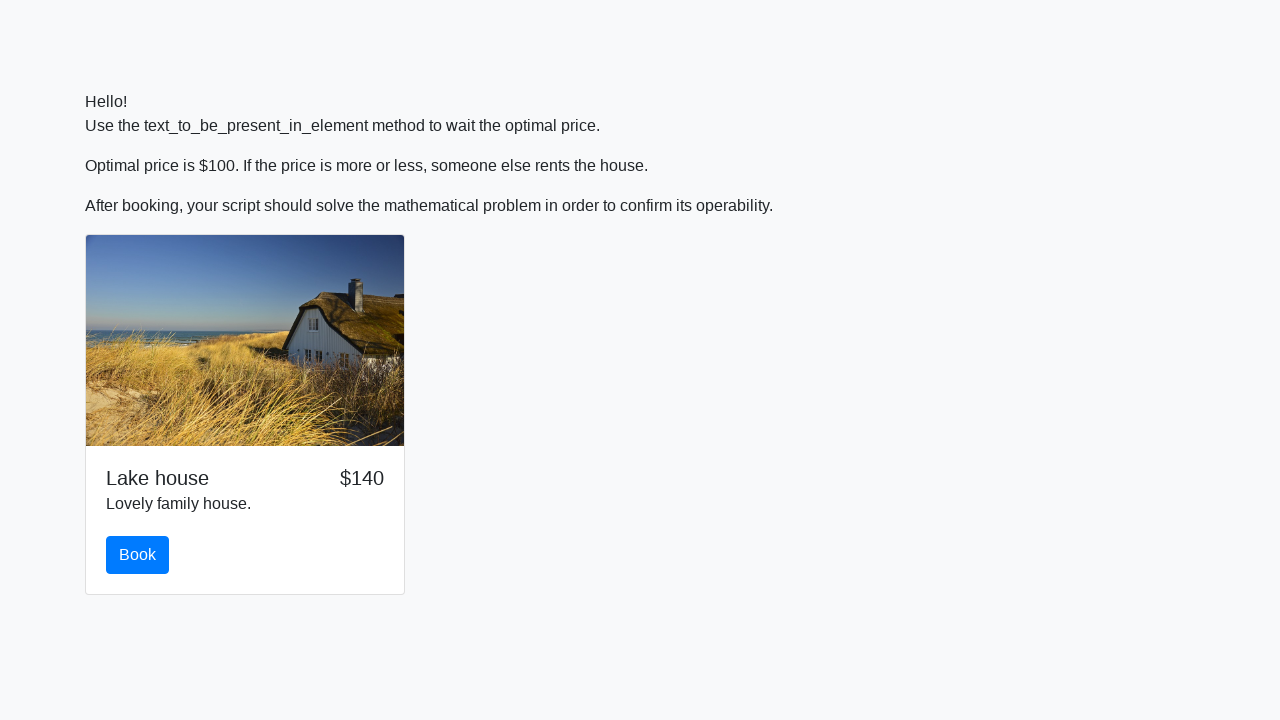